Navigates to Mars news page and verifies that news content elements are present on the page

Starting URL: https://data-class-mars.s3.amazonaws.com/Mars/index.html

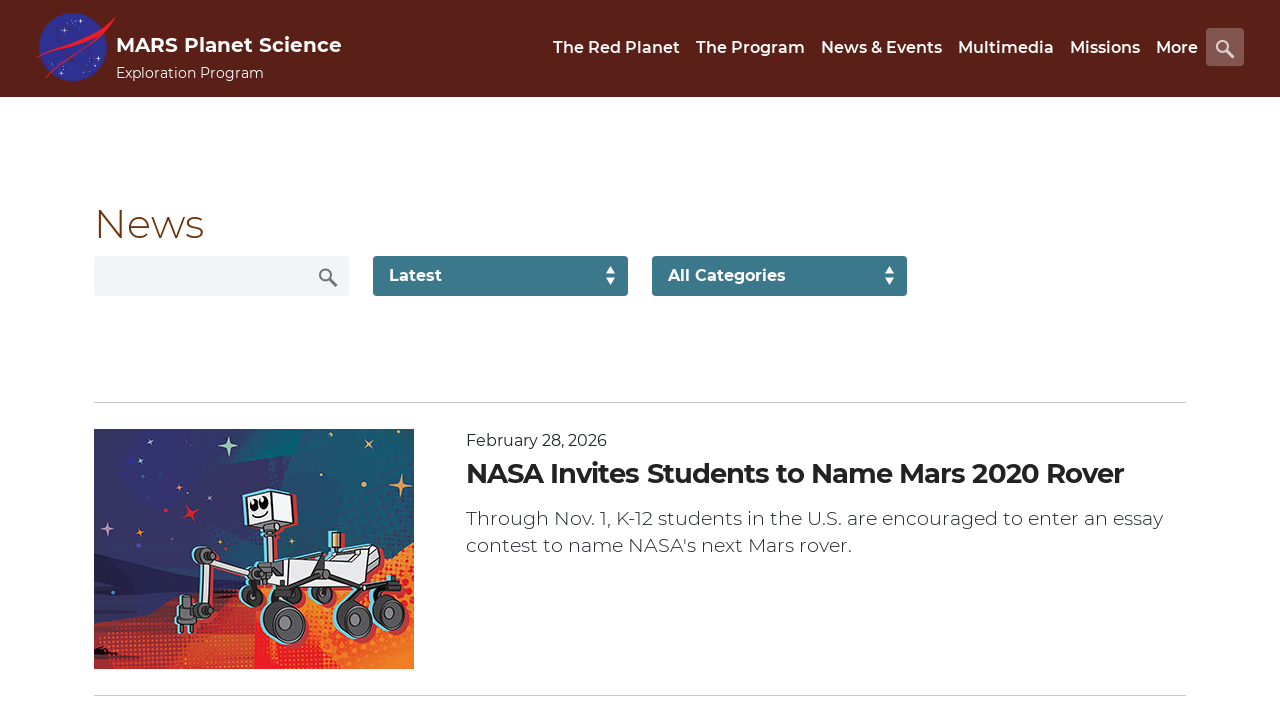

Navigated to Mars news page
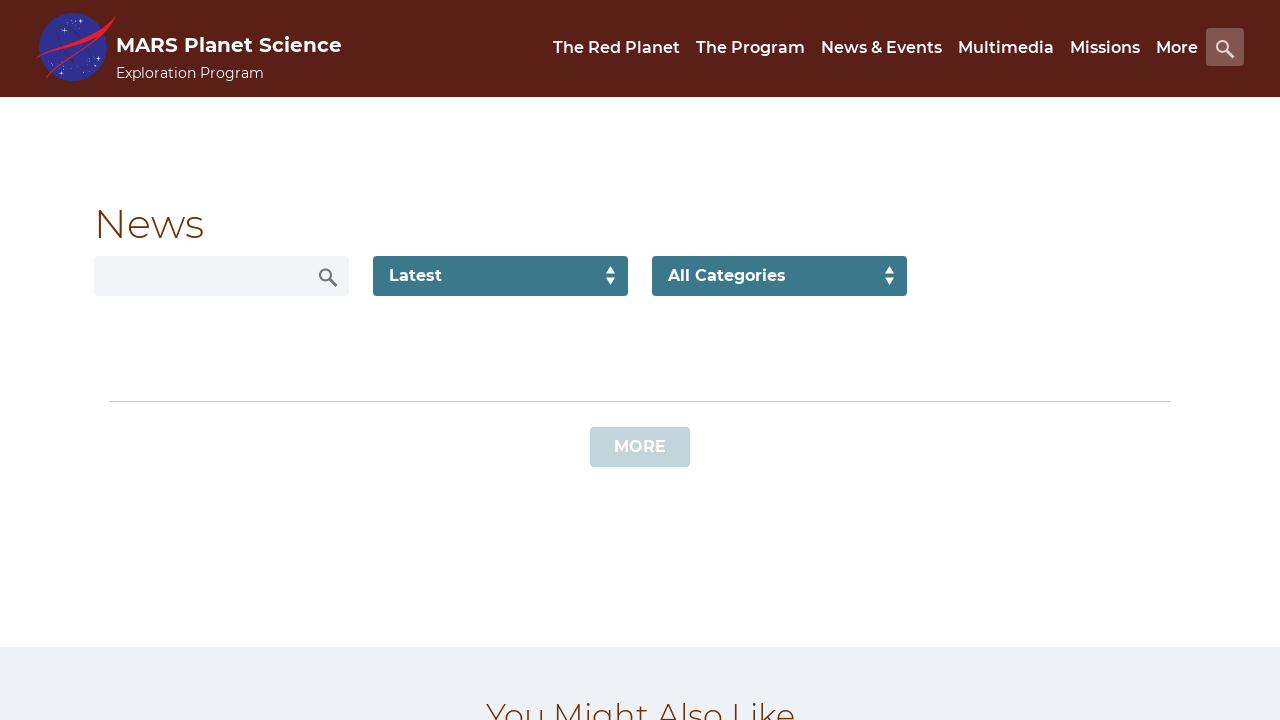

News content container loaded
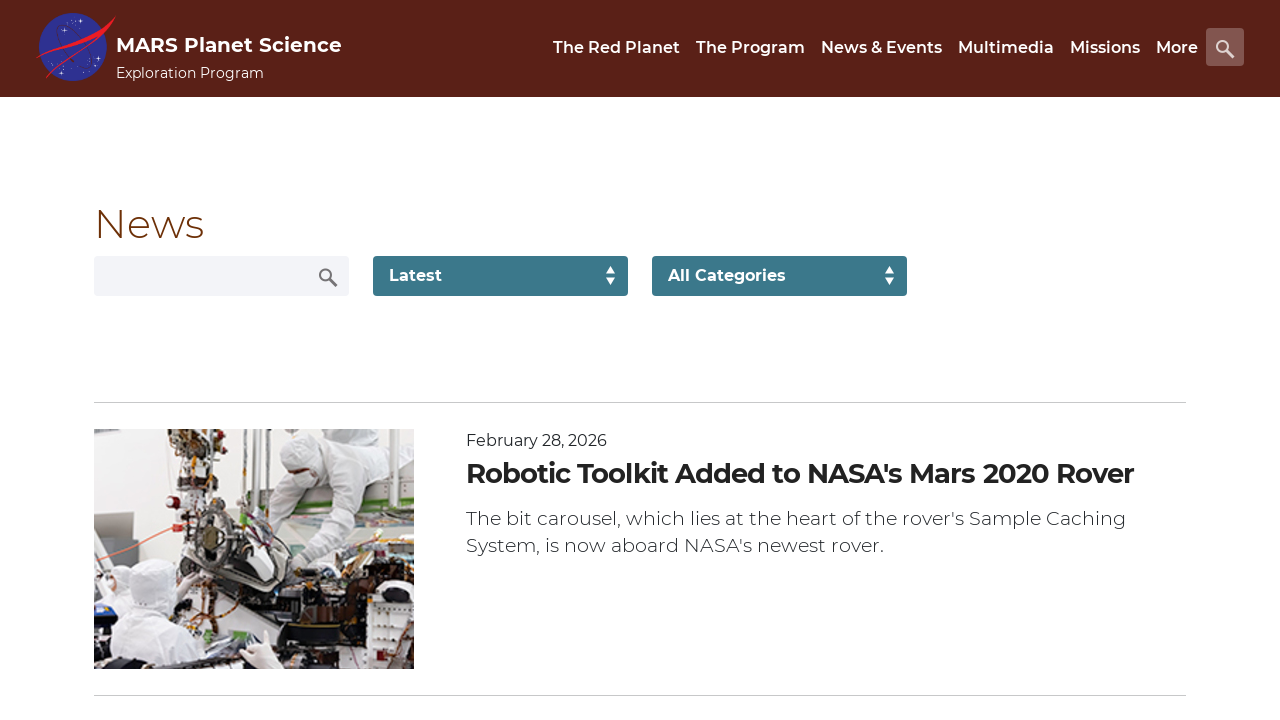

News title element is present on page
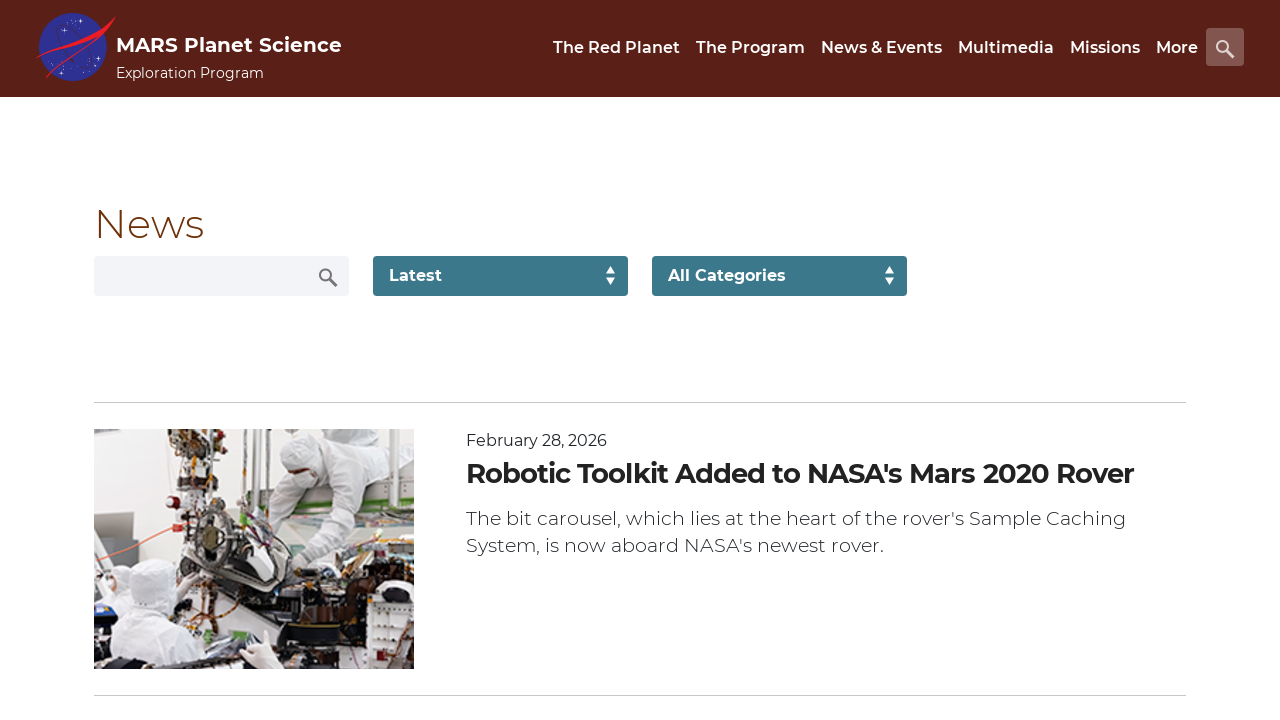

Article teaser body element is present on page
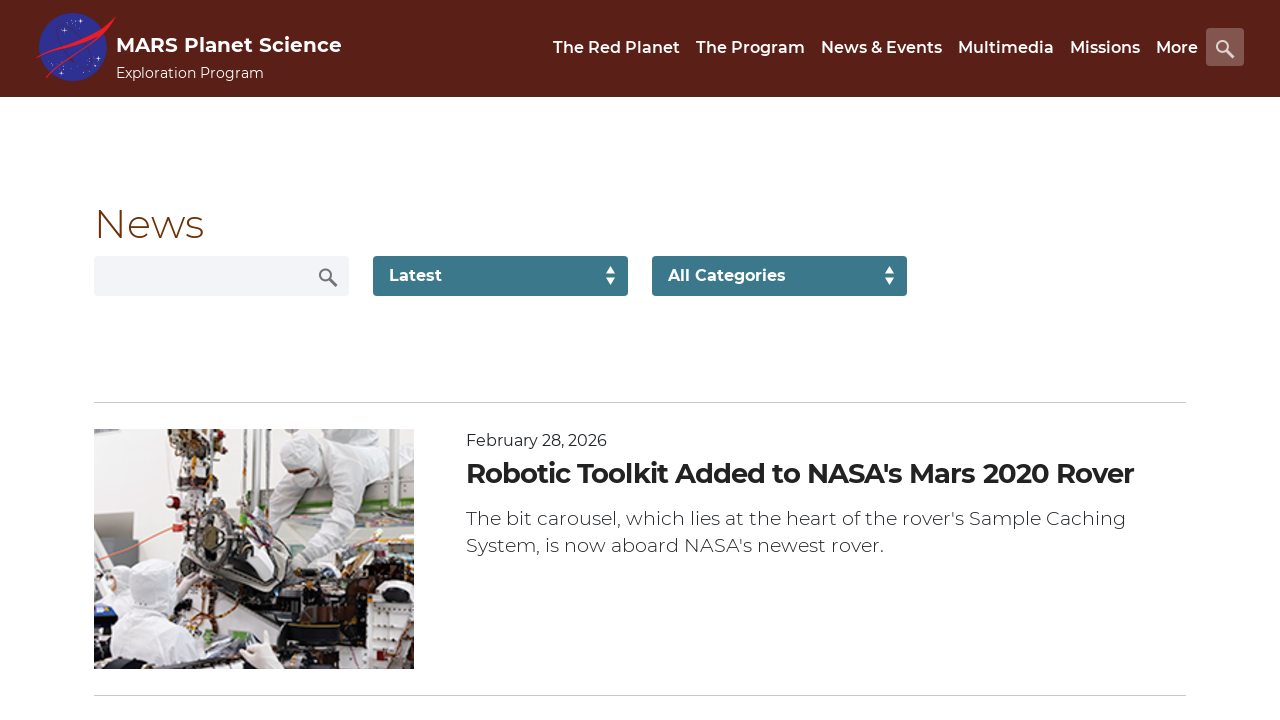

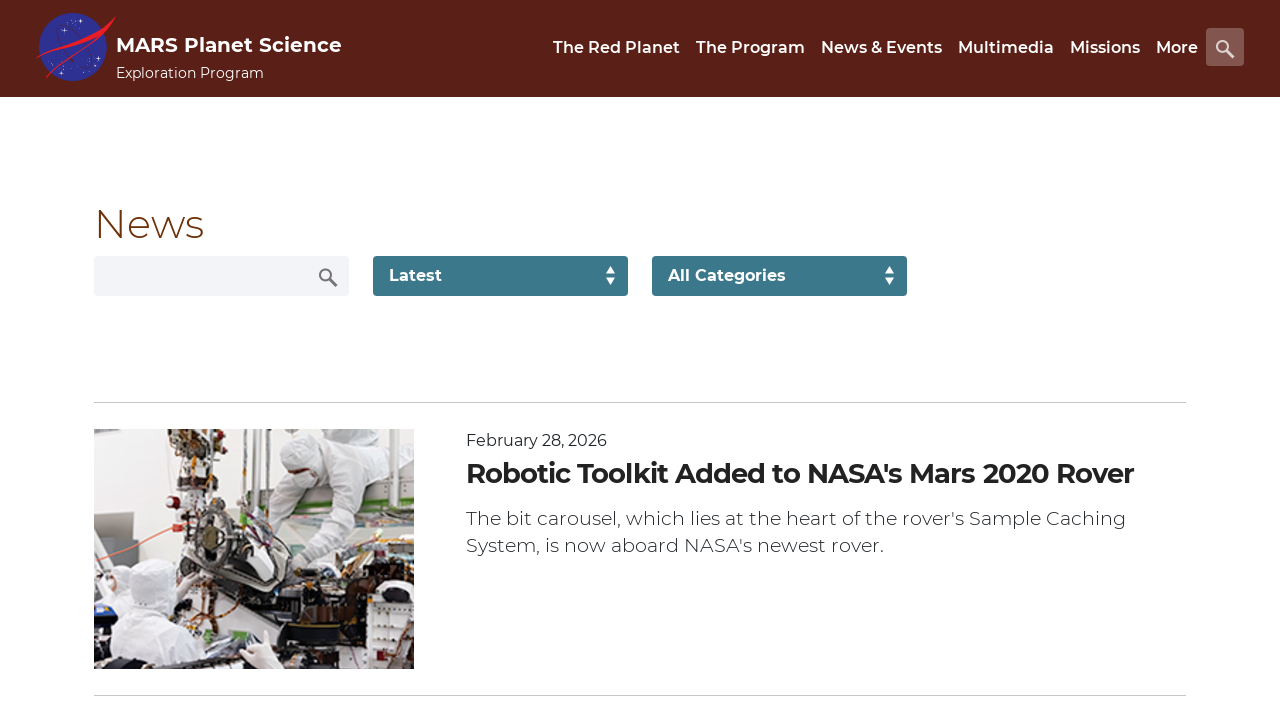